Tests geolocation emulation by setting coordinates to a location in Georgia, USA and verifying the page loads correctly on a location detection website.

Starting URL: https://where-am-i.org

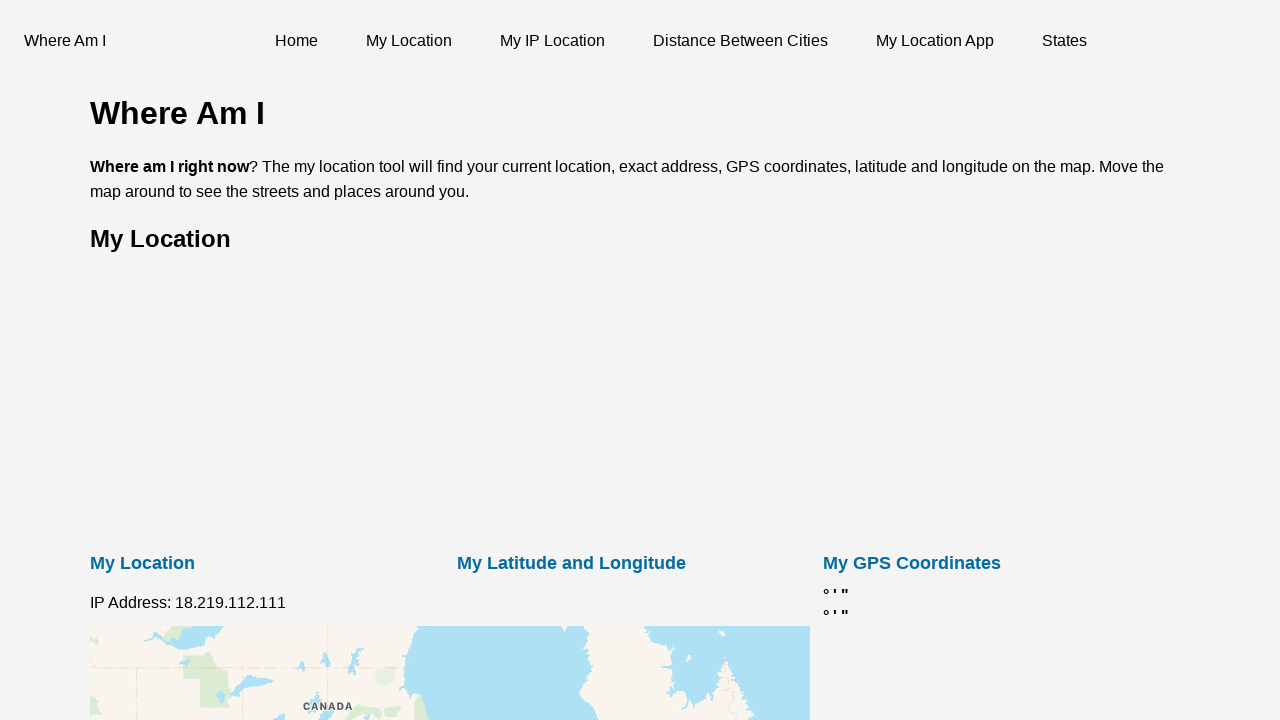

Granted geolocation permission to context
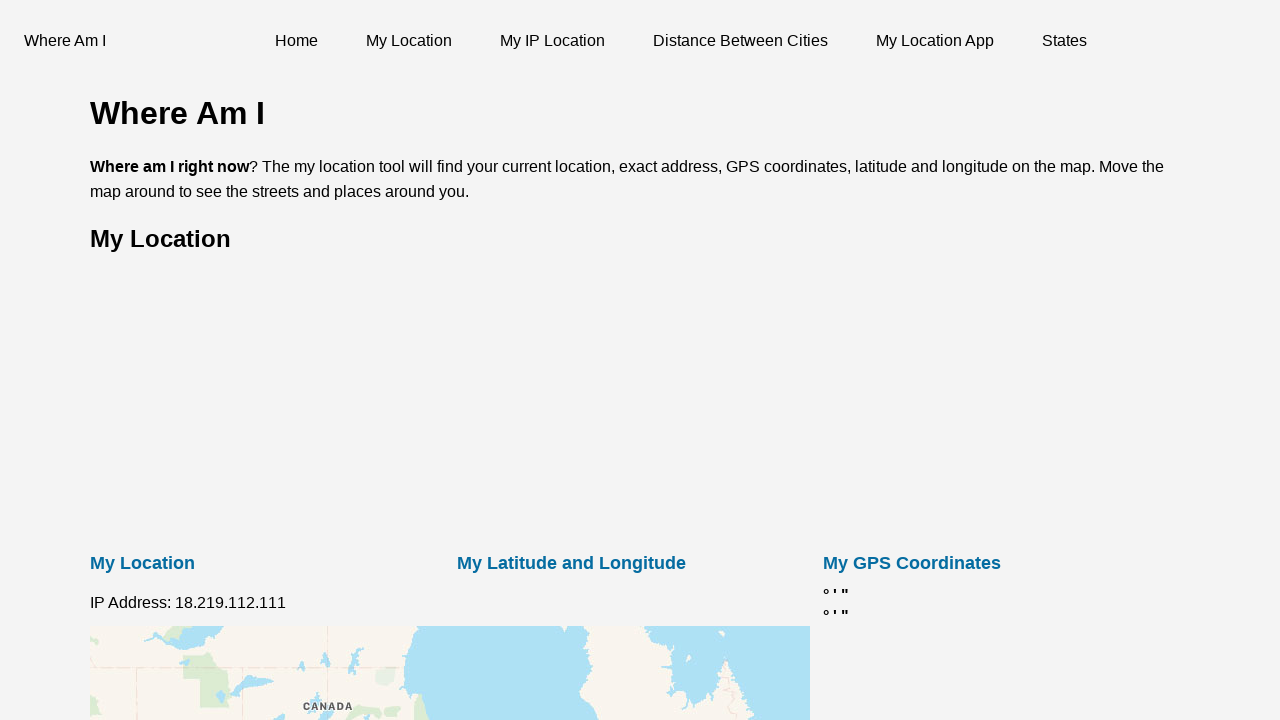

Set geolocation to Georgia, USA coordinates (34.066540, -84.296260)
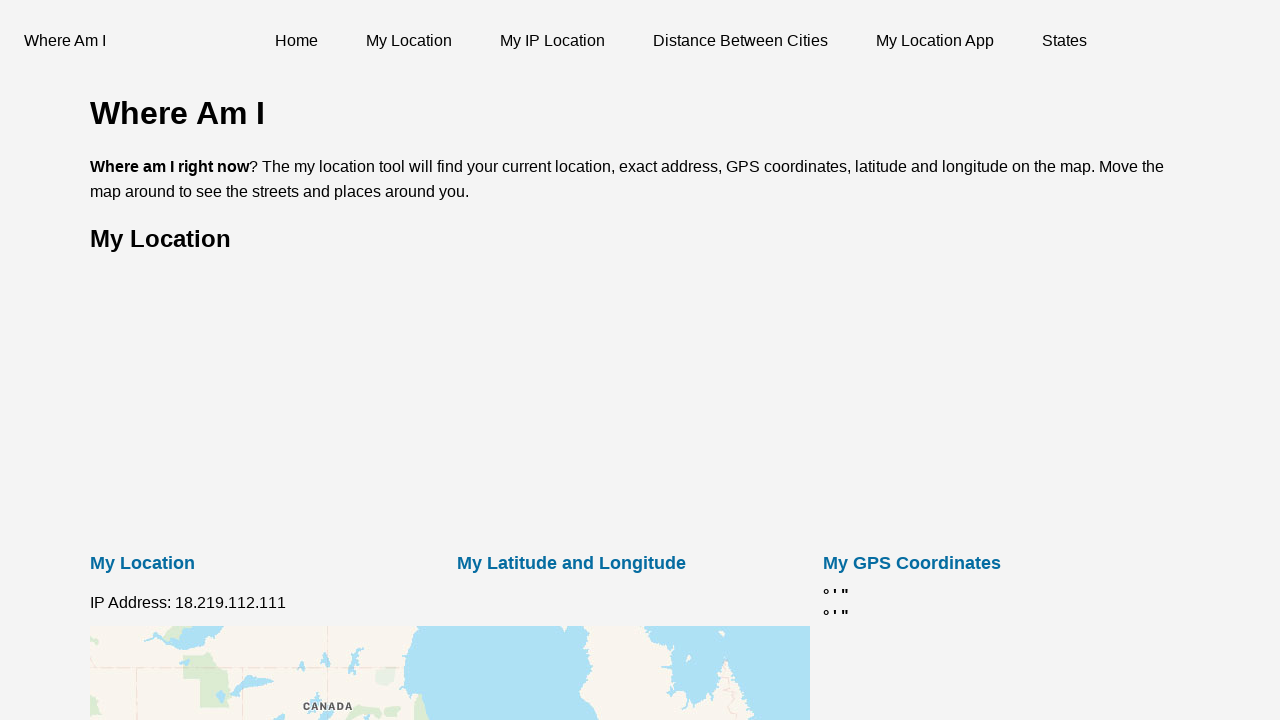

Reloaded page to apply geolocation settings
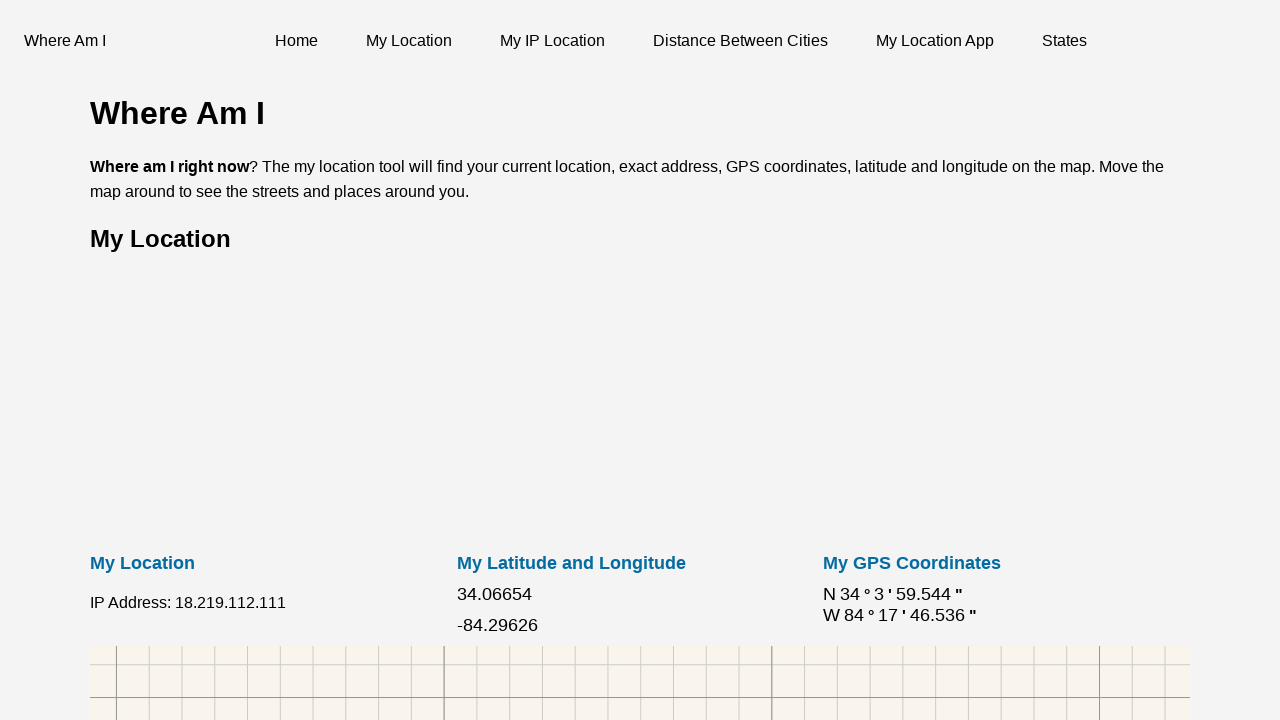

Waited for page to reach domcontentloaded state
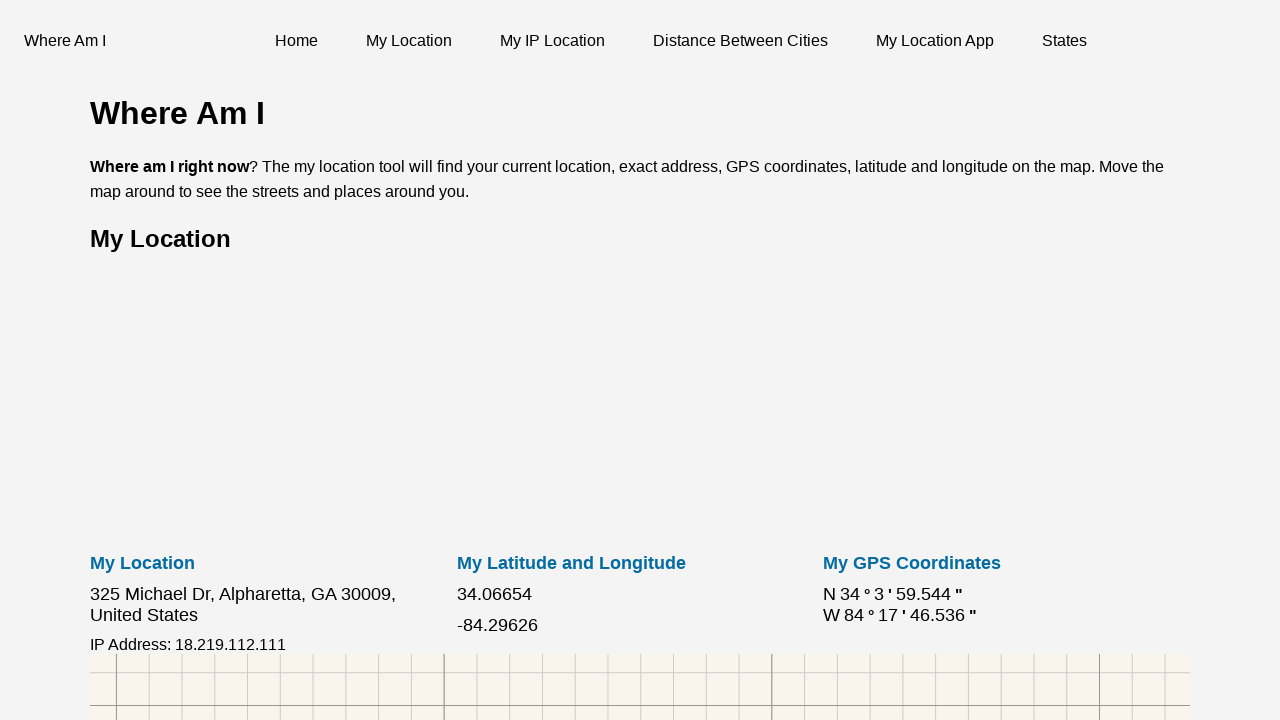

Verified page title matches expected 'Where Am I? - What is My Location Now on Map'
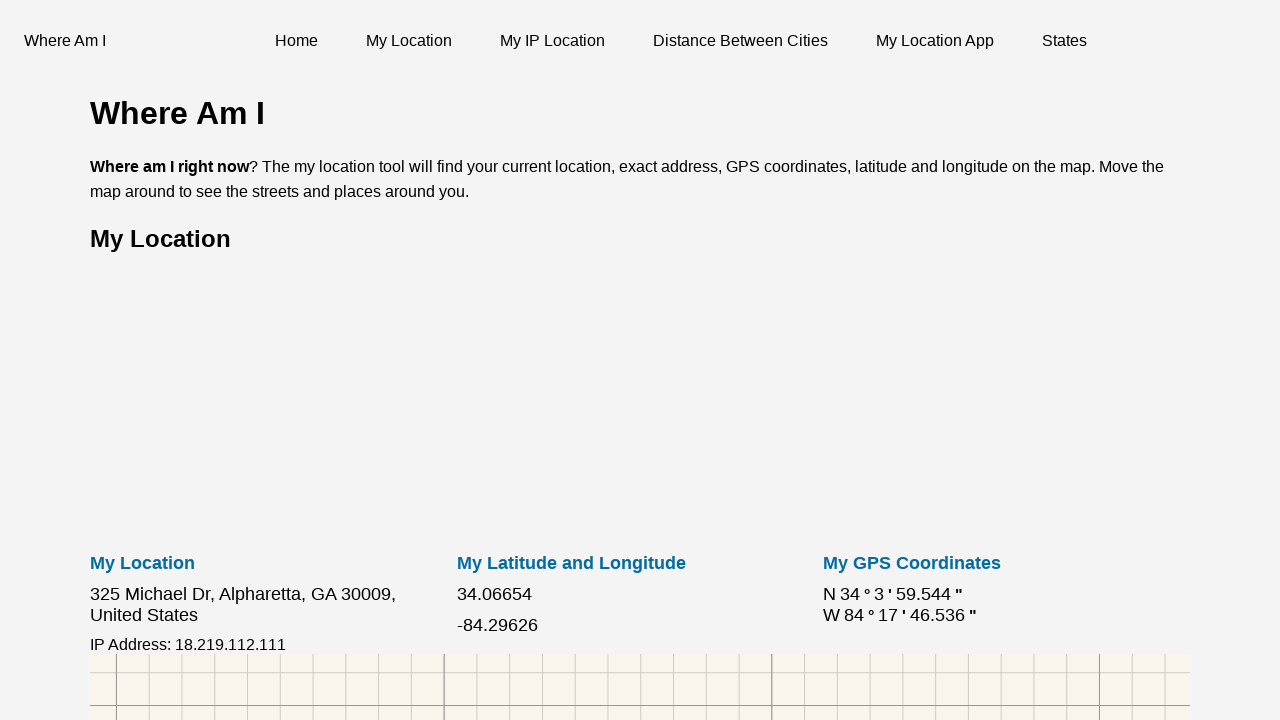

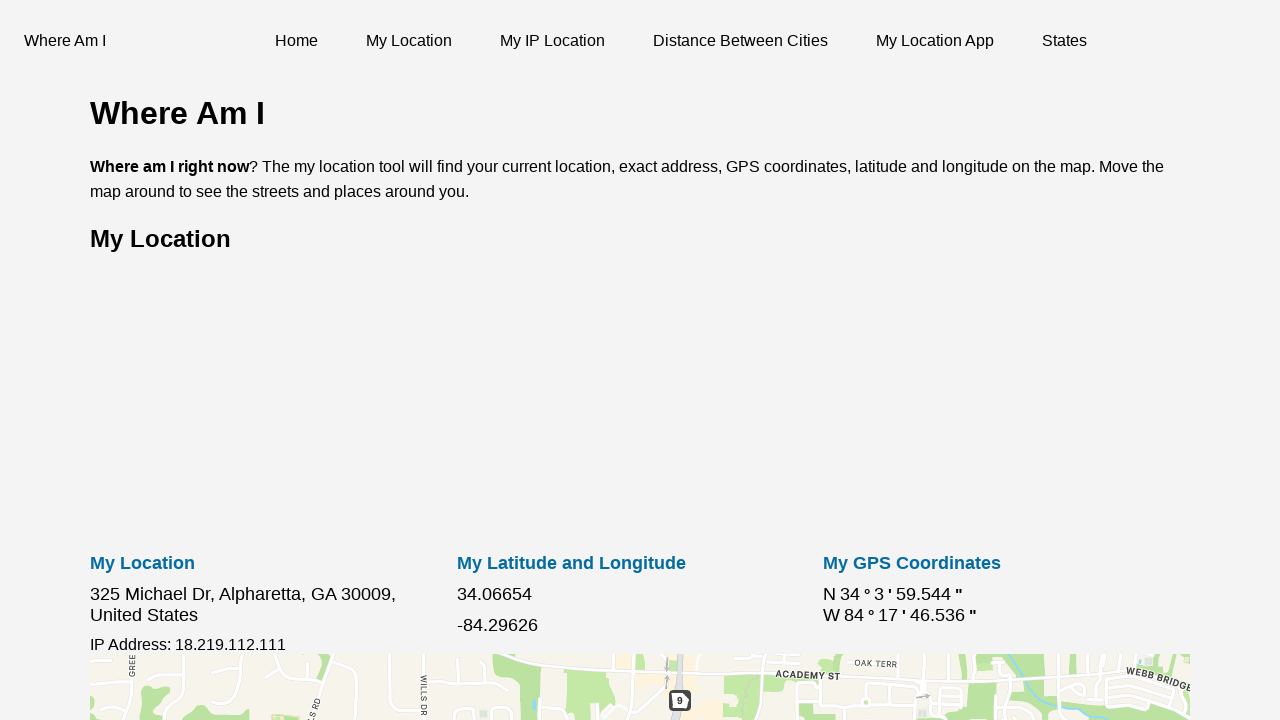